Tests hover functionality by moving the mouse over an image element on the Heroku test page, which triggers a hover effect to display user information.

Starting URL: https://the-internet.herokuapp.com/hovers

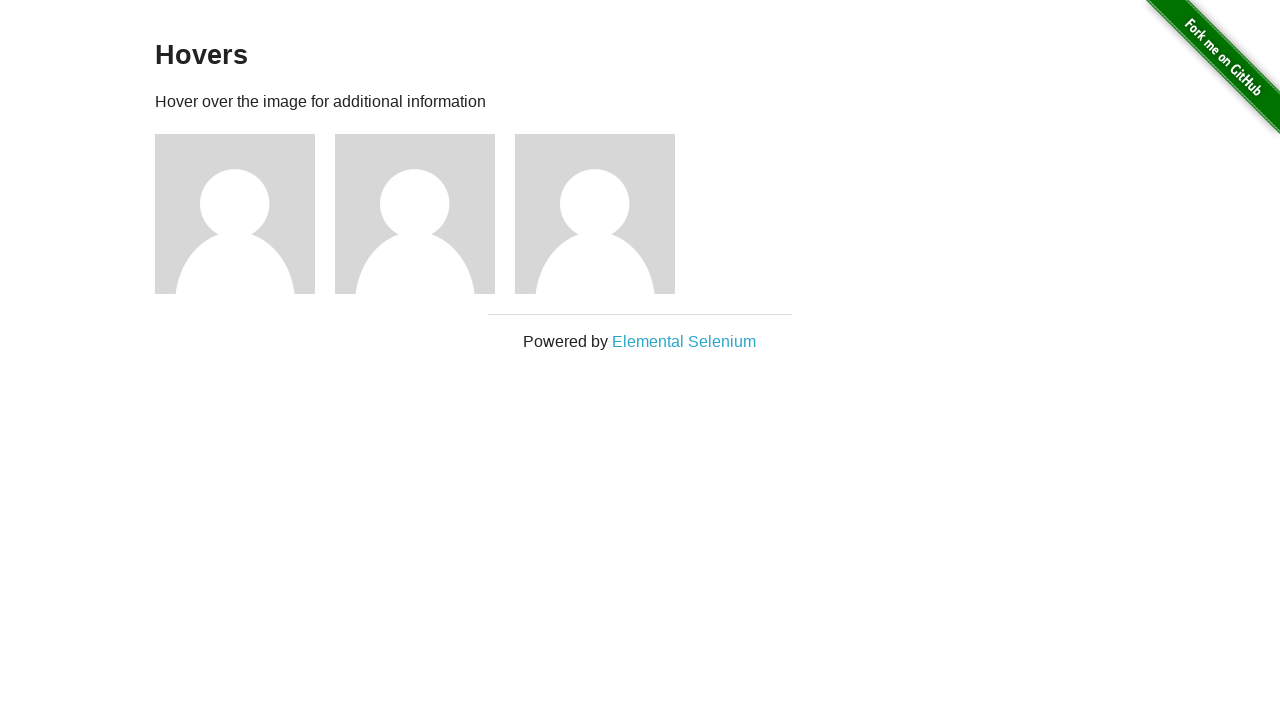

Navigated to Heroku hovers test page
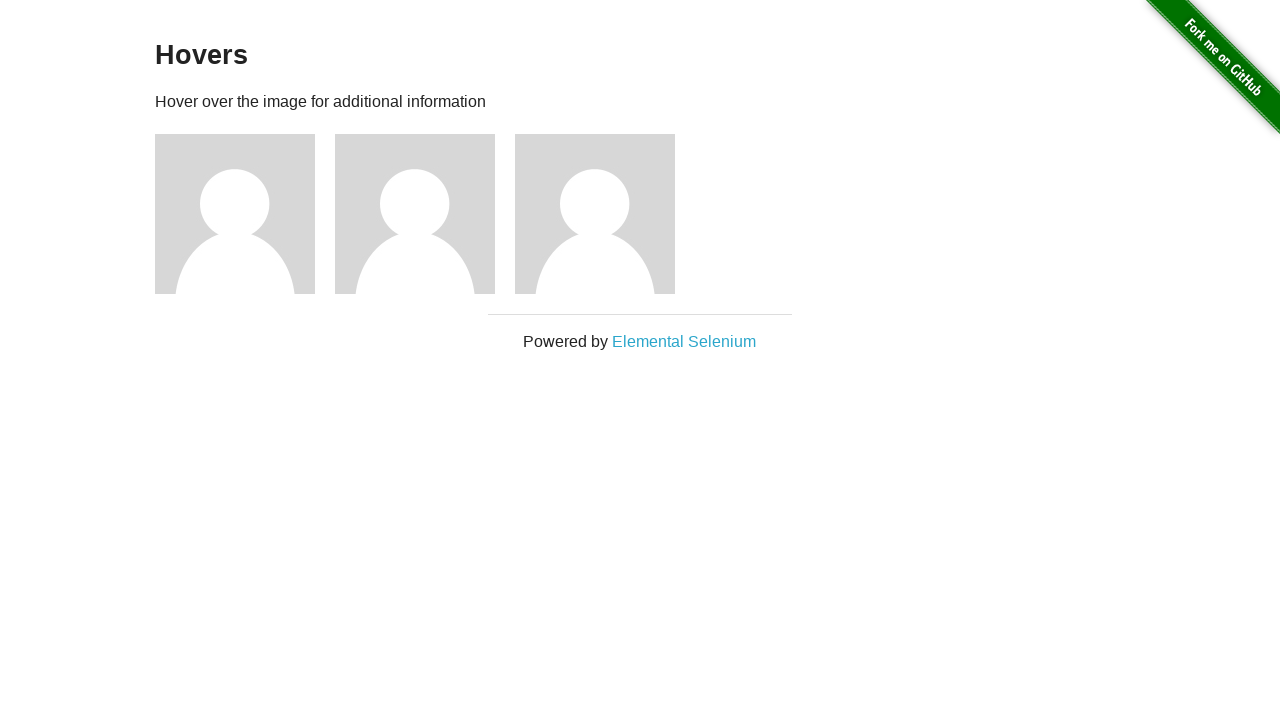

Hovered over the first image element at (235, 214) on xpath=//*[@id='content']/div/div[1]/img
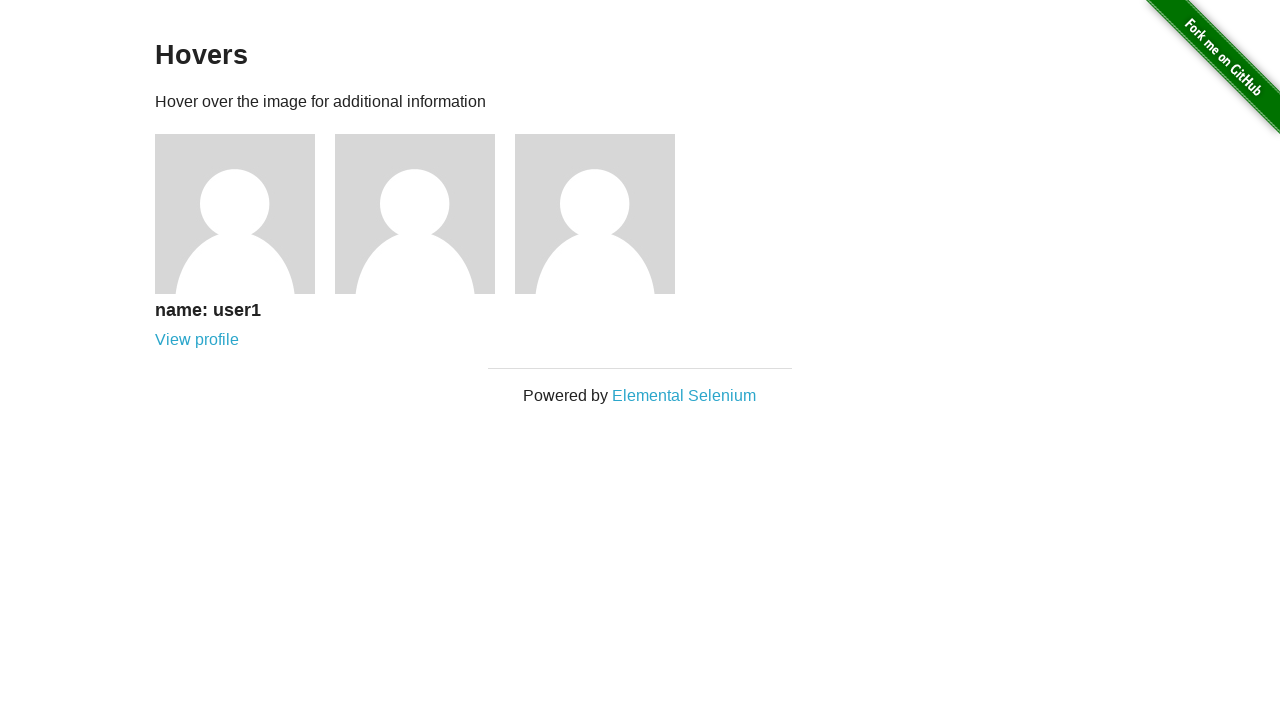

User information caption became visible after hover
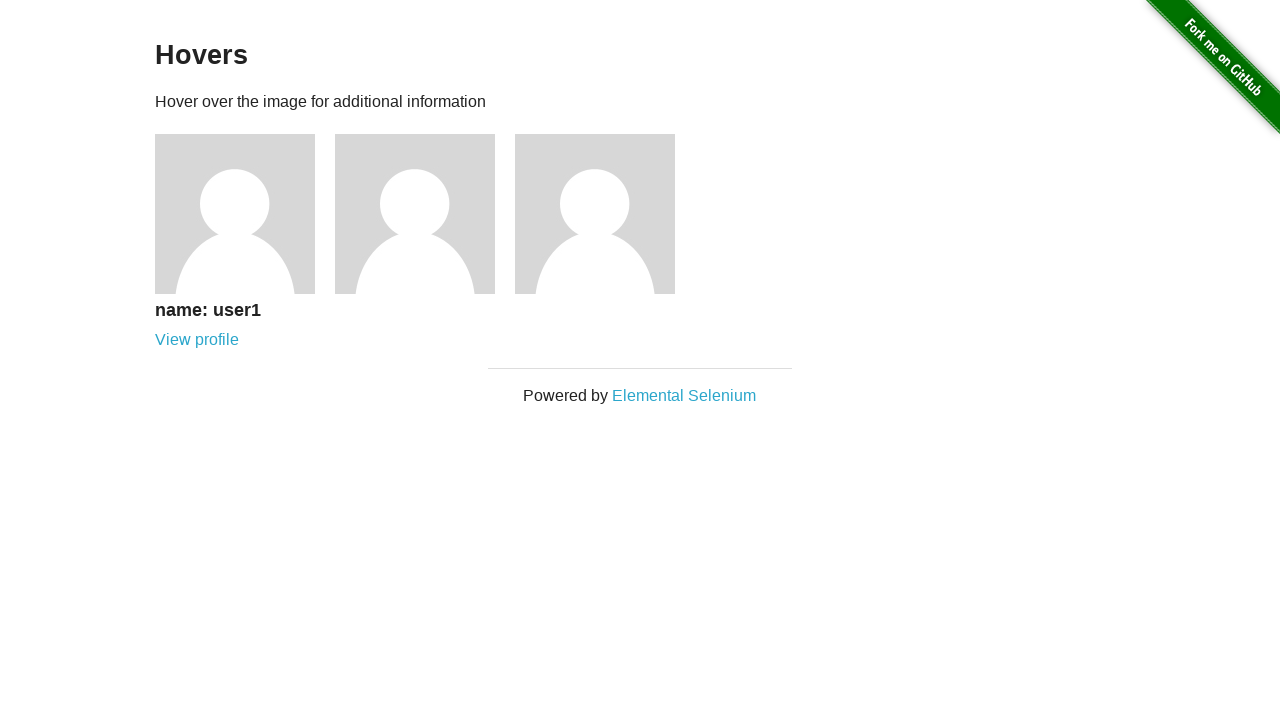

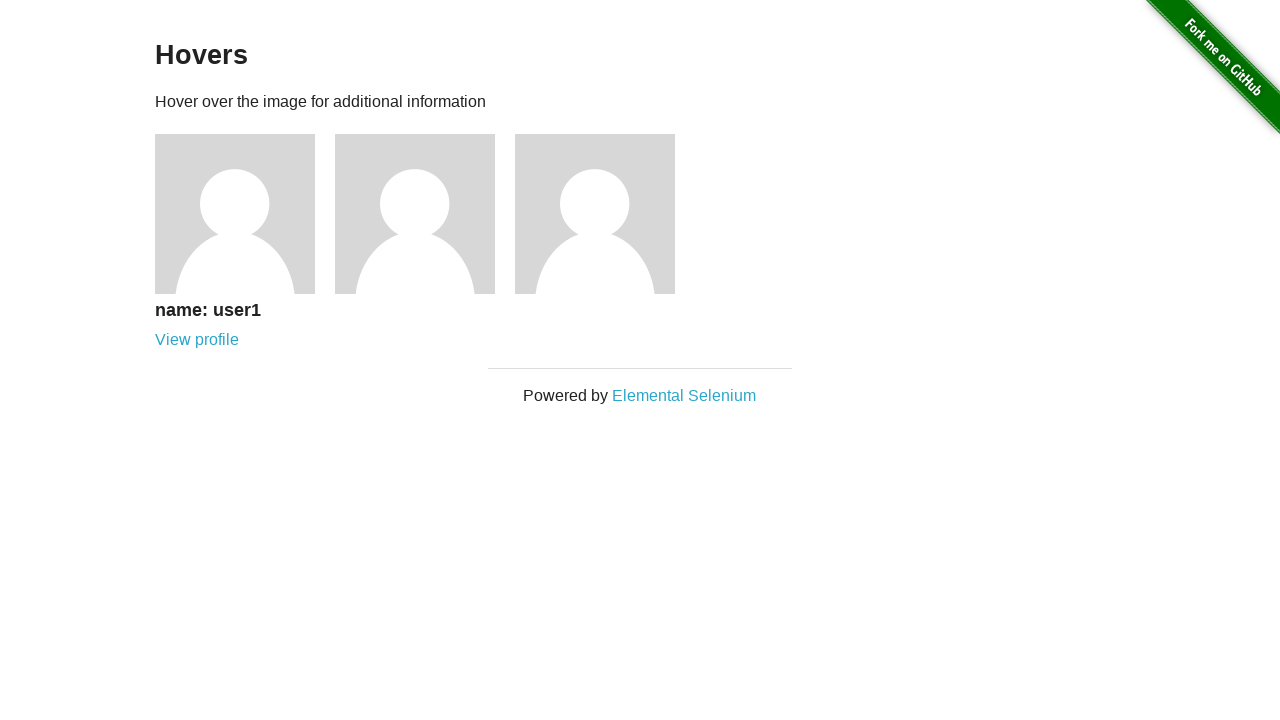